Tests double-click functionality by double-clicking a button and verifying the result message appears

Starting URL: https://demoqa.com/buttons

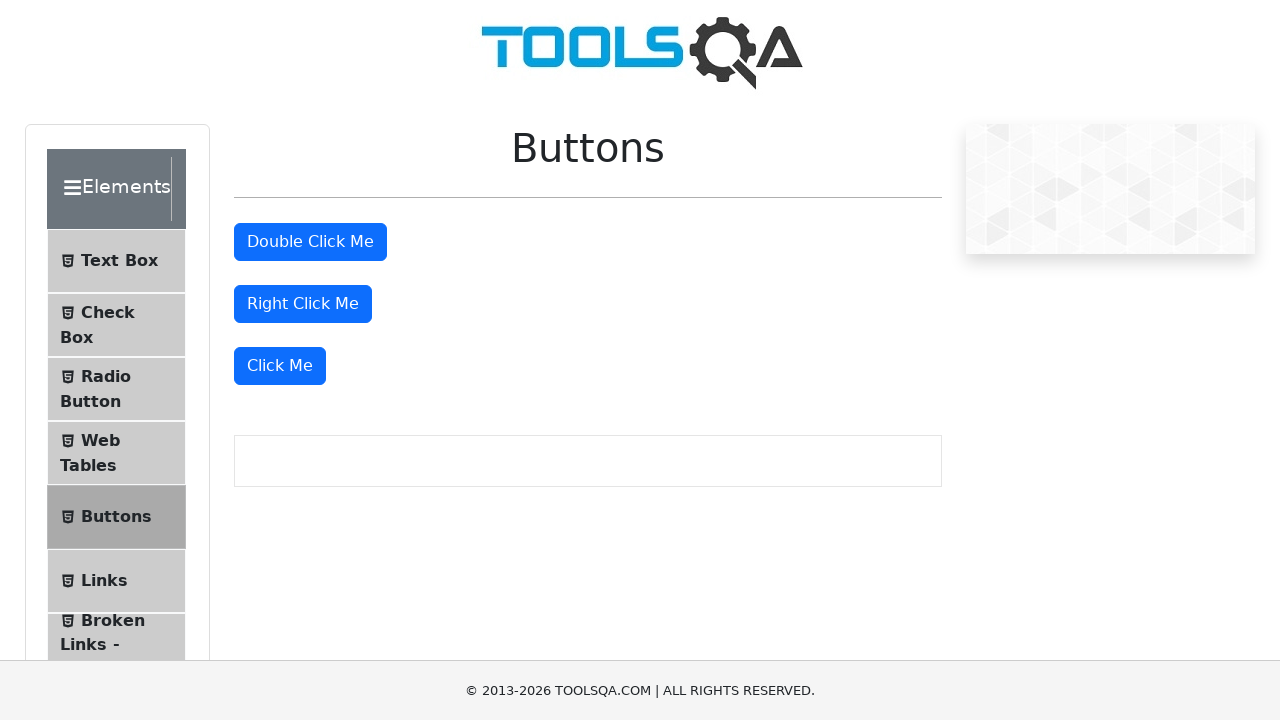

Located the double-click button element
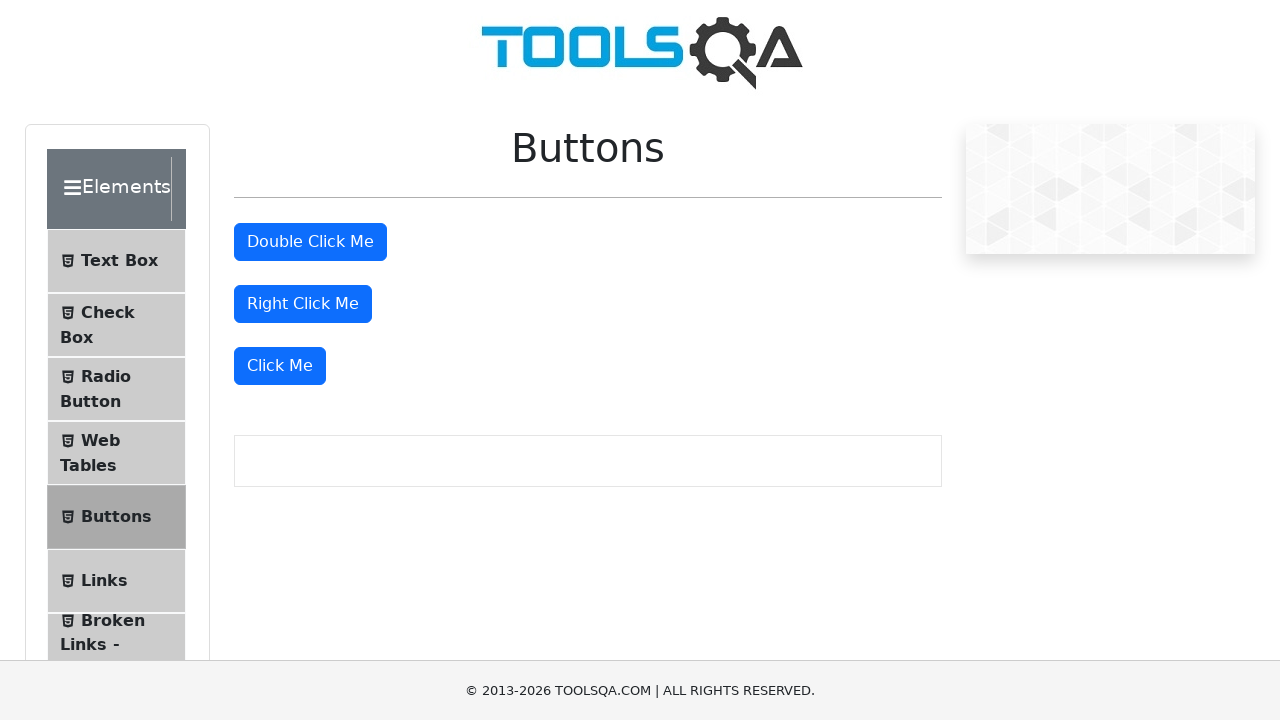

Double-clicked the button at (310, 242) on #doubleClickBtn
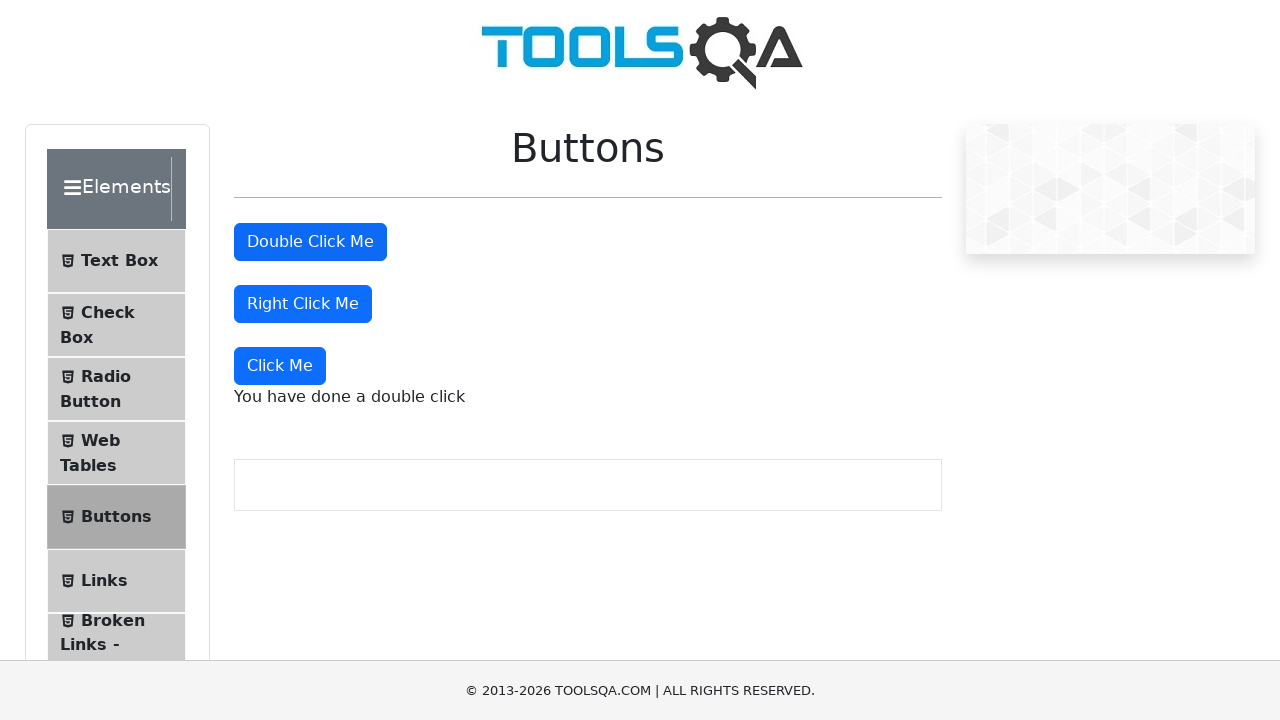

Result message appeared after double-click
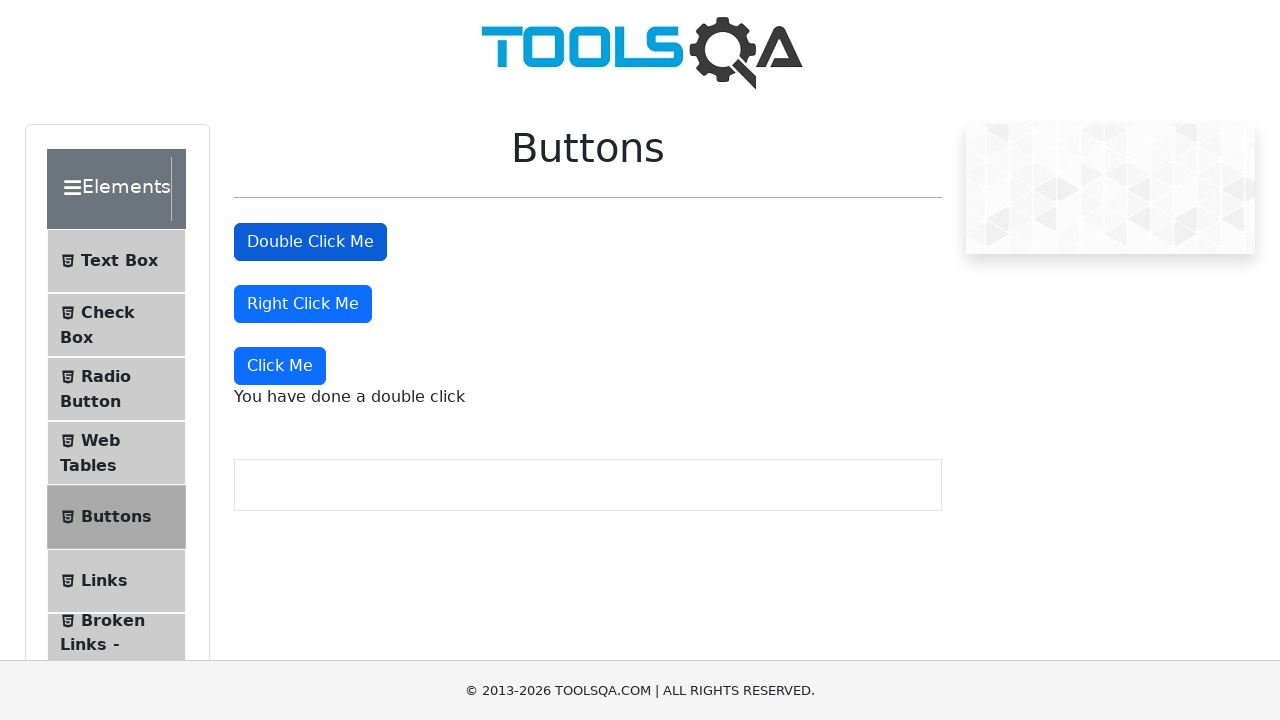

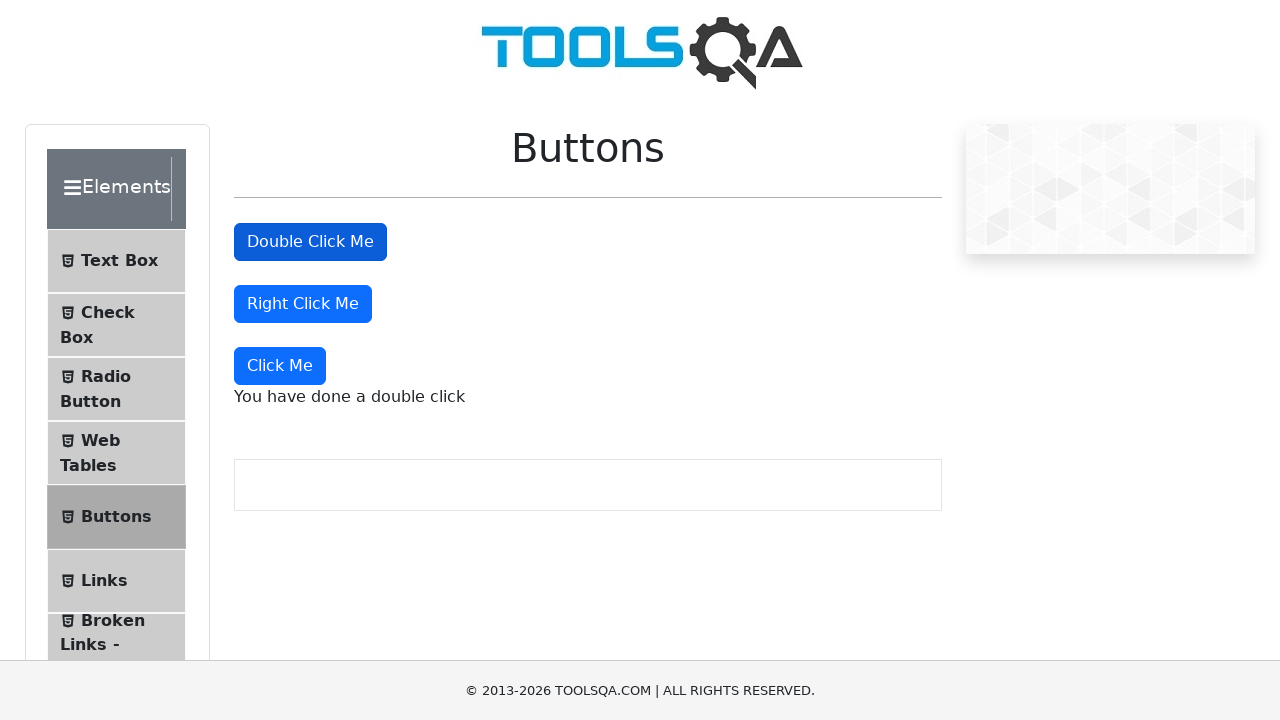